Clicks all non-link buttons from right to left with dialog handling

Starting URL: https://percebus.github.io/npm-web-sampler/

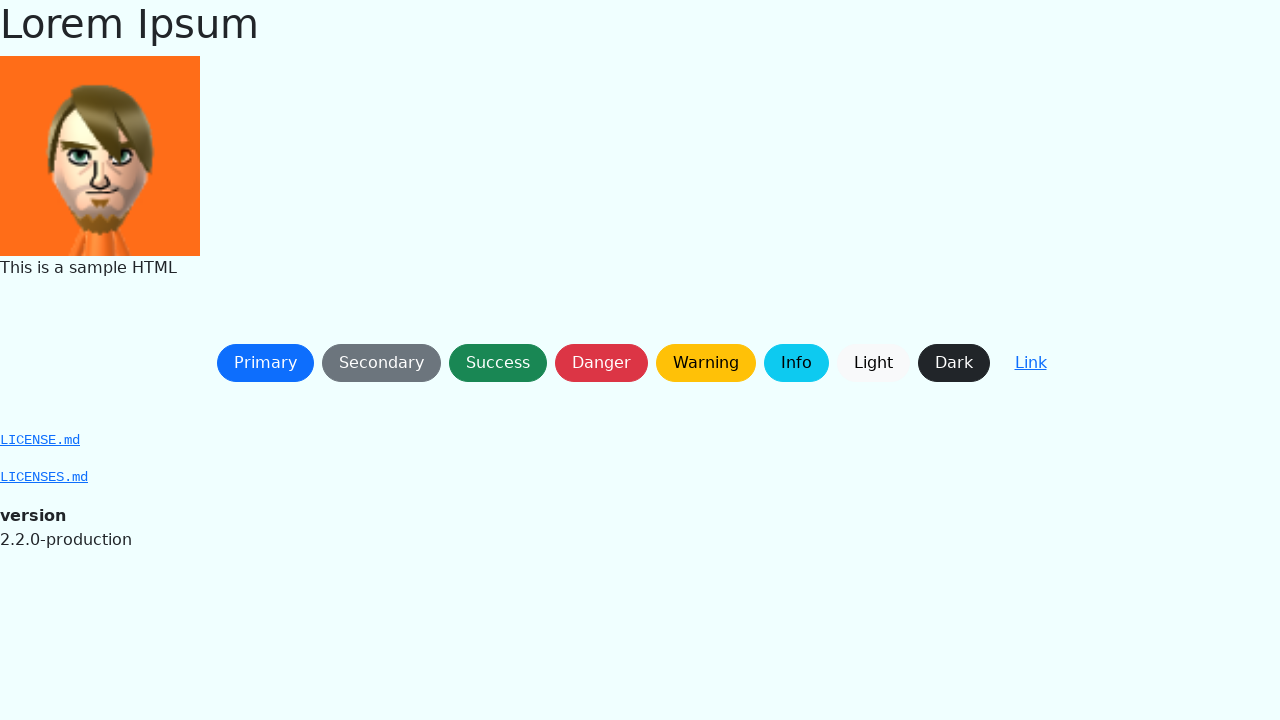

Waited for page to reach networkidle state
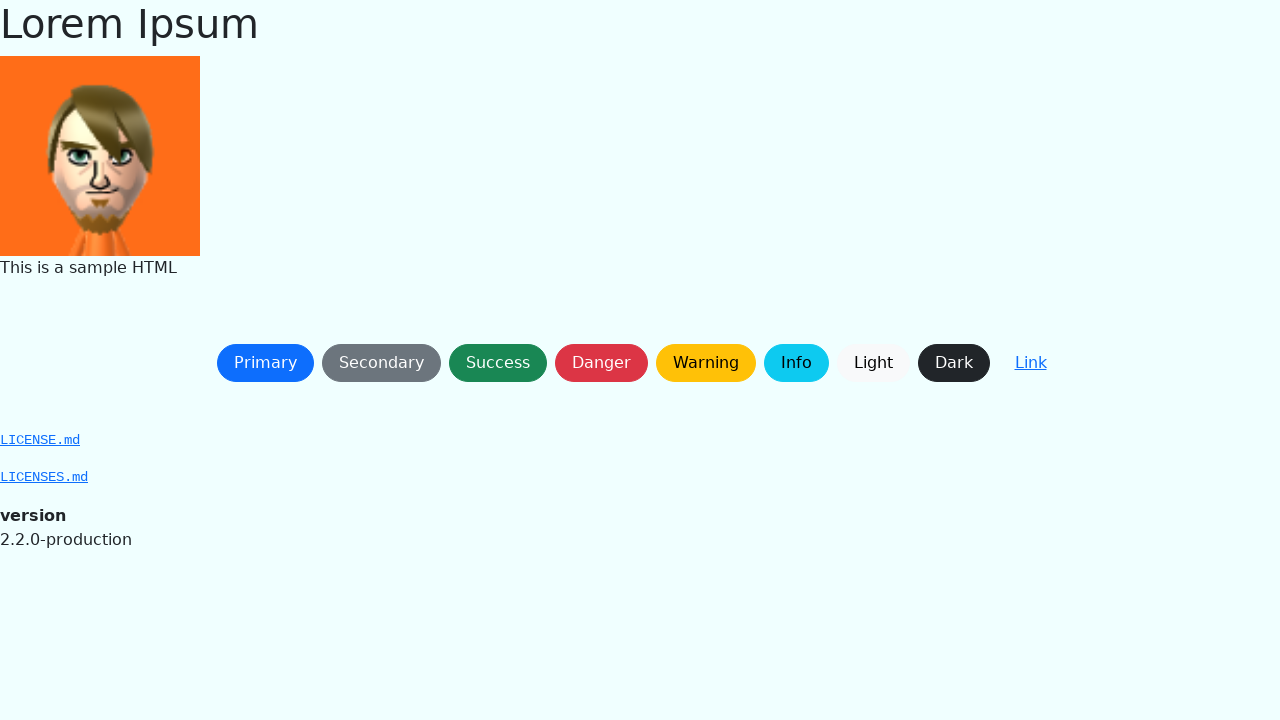

Set up dialog handler to accept all alerts
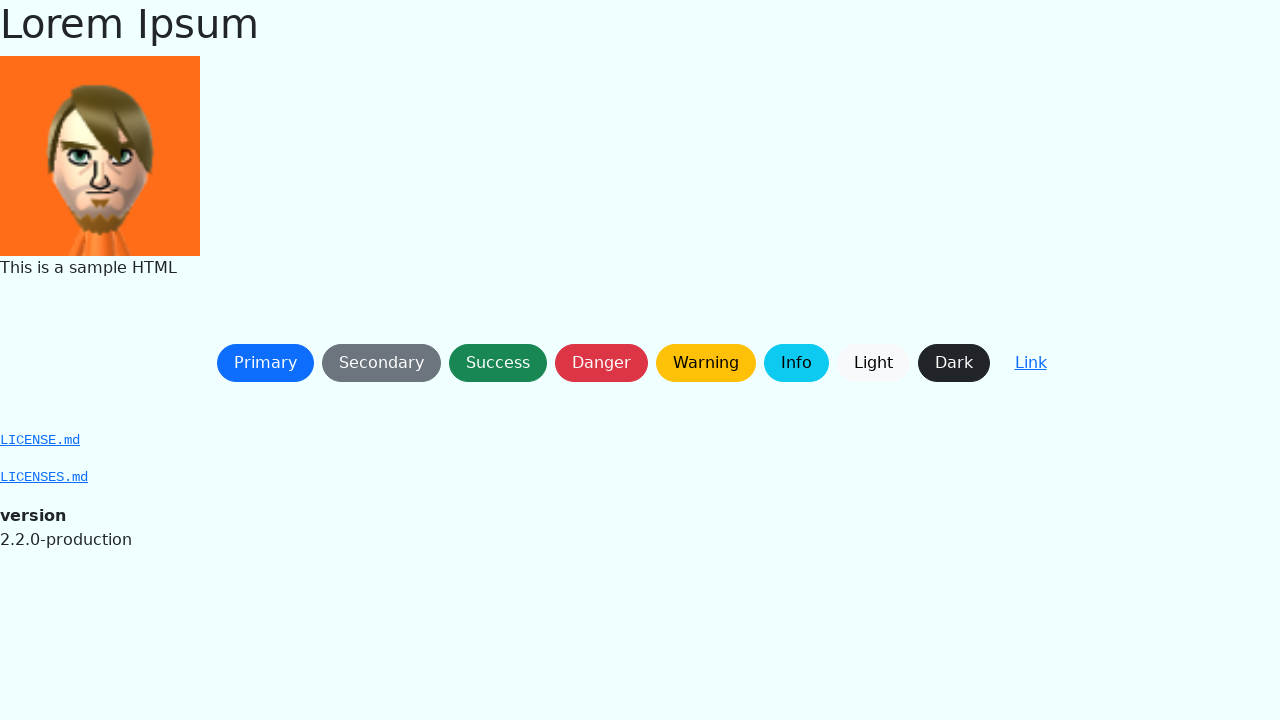

Waited for non-link buttons to be present
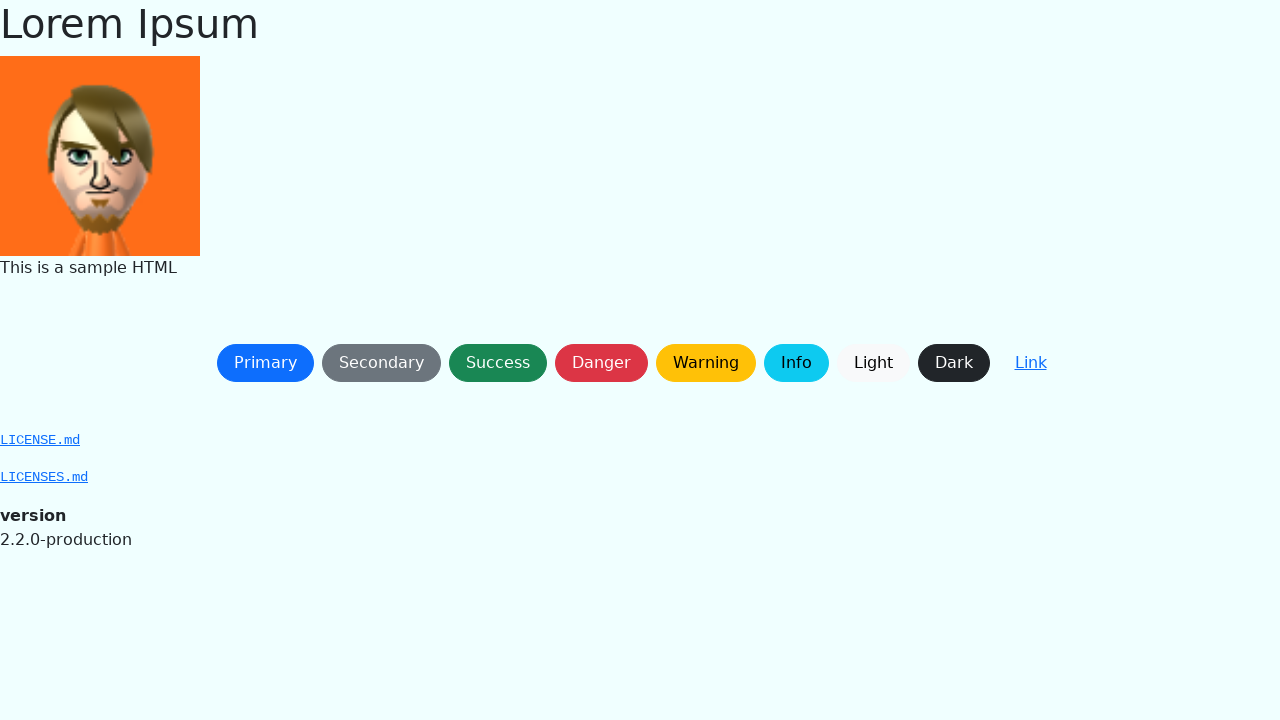

Found 8 non-link buttons
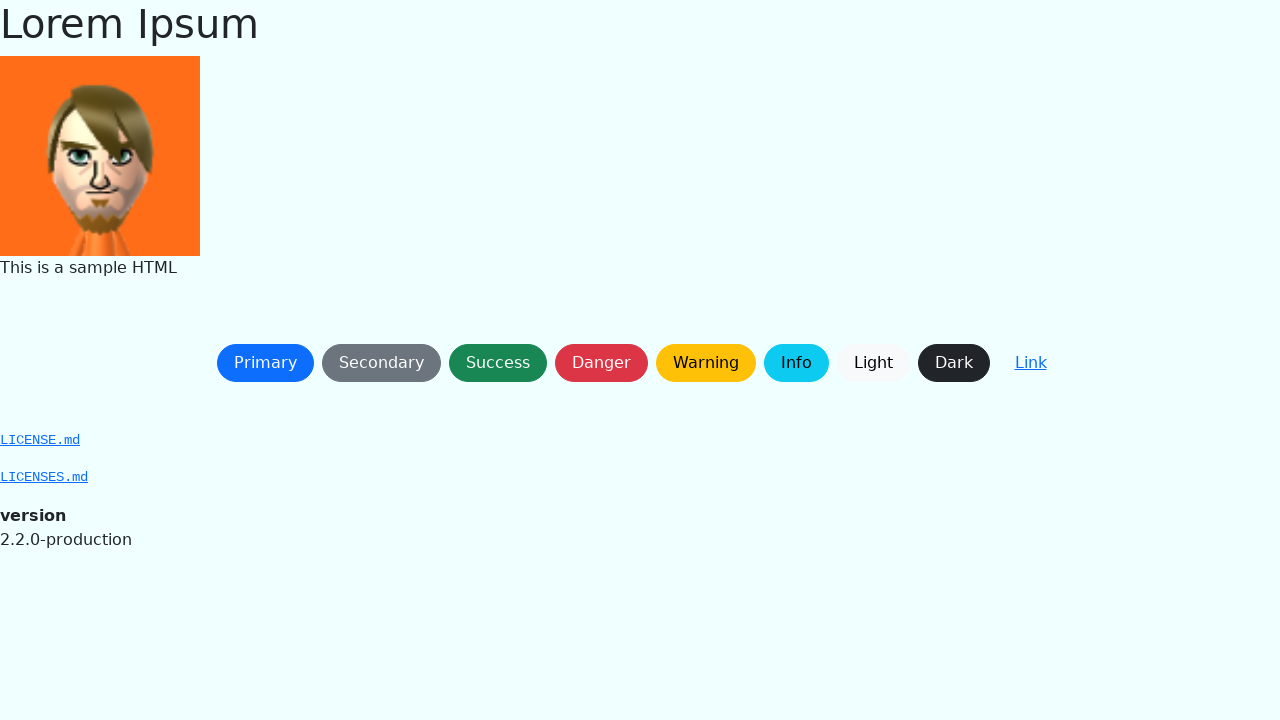

Waited for button at index 7 to be visible
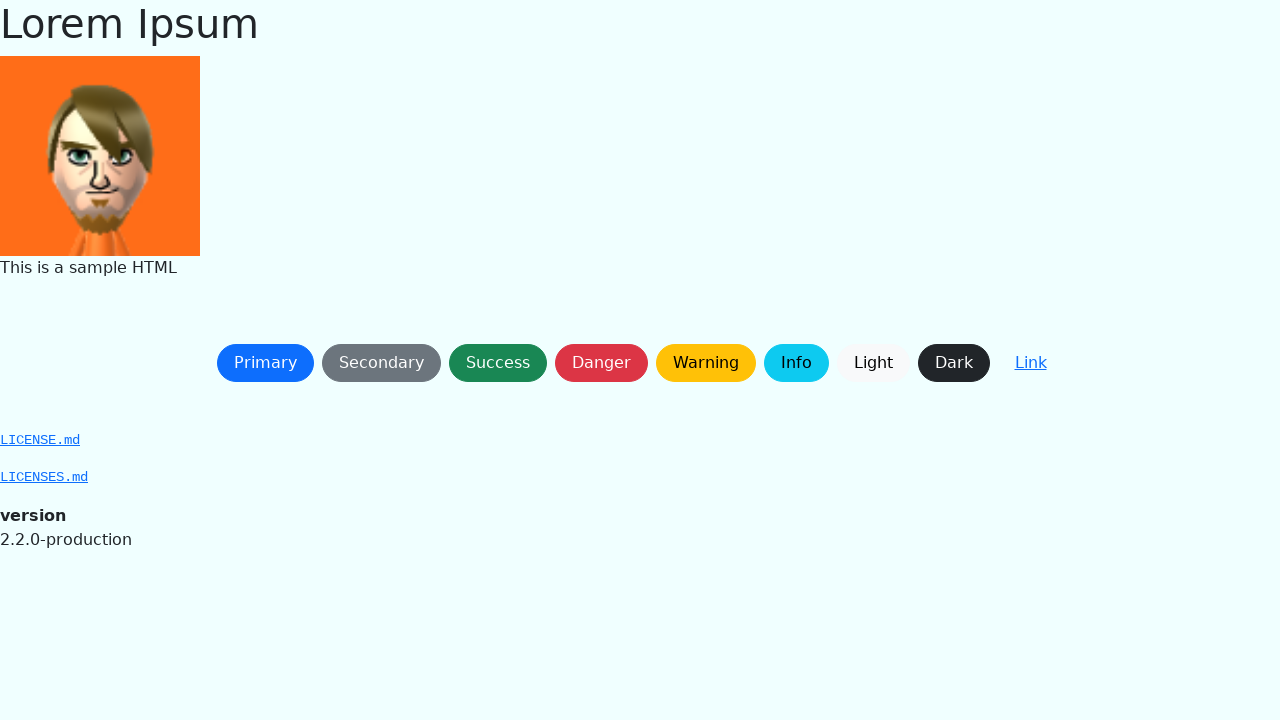

Clicked button at index 7 (right to left) at (954, 363) on button:not(.btn-link) >> nth=7
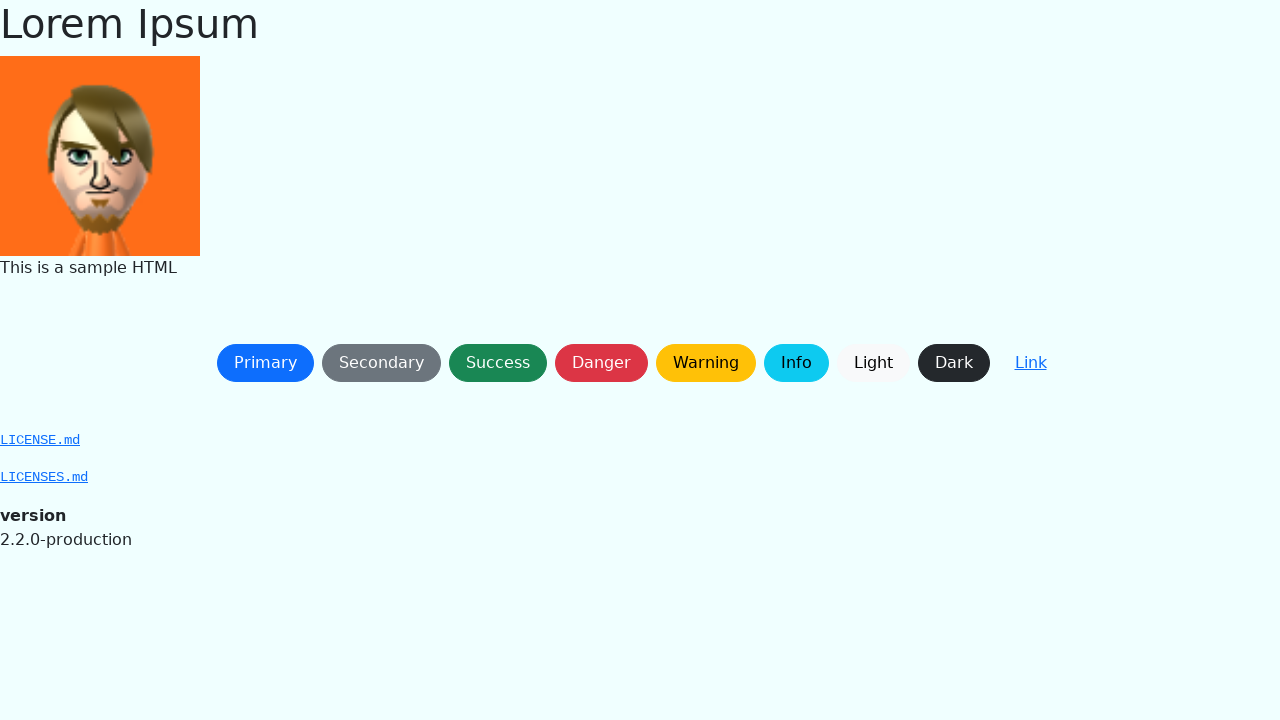

Waited 300ms after button click
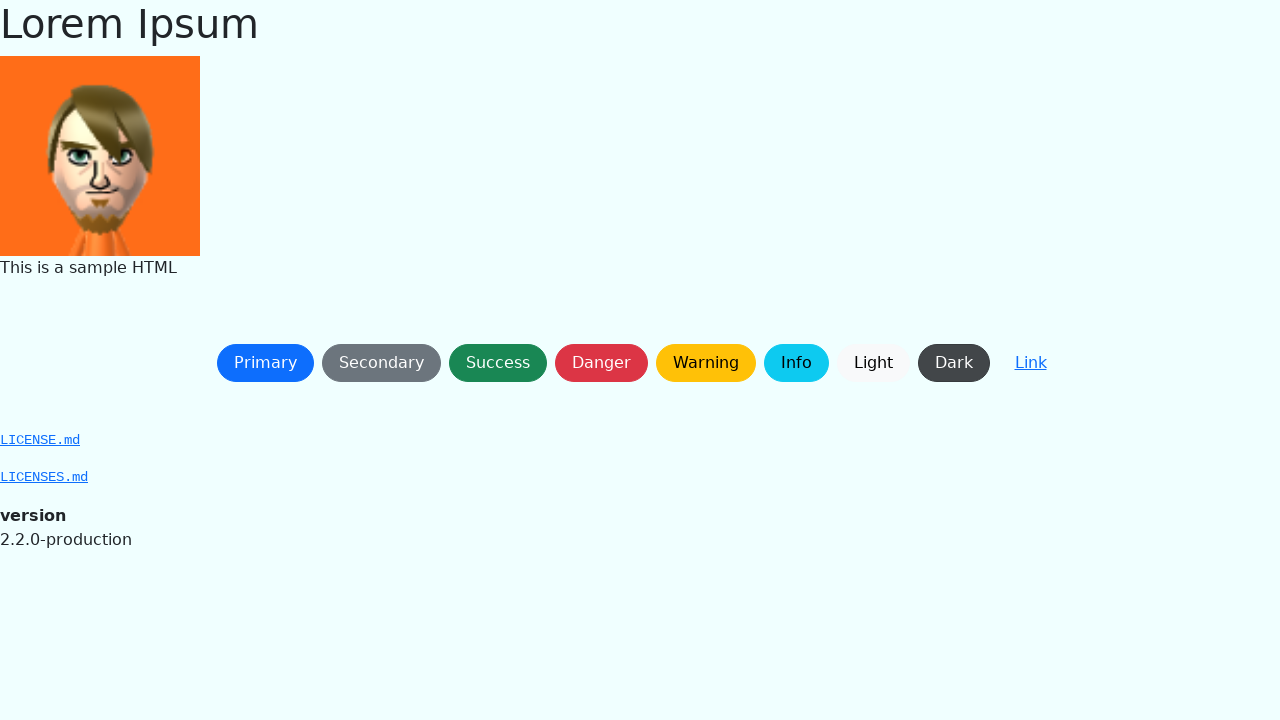

Waited for button at index 6 to be visible
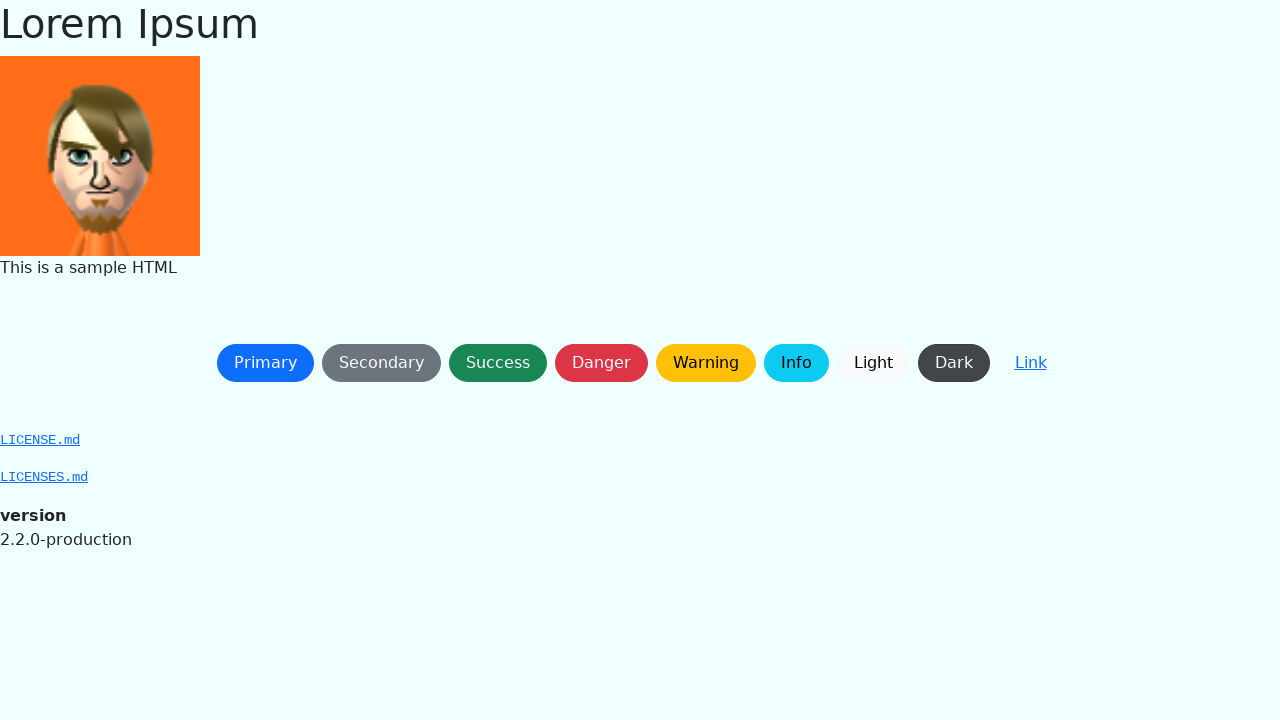

Clicked button at index 6 (right to left) at (873, 363) on button:not(.btn-link) >> nth=6
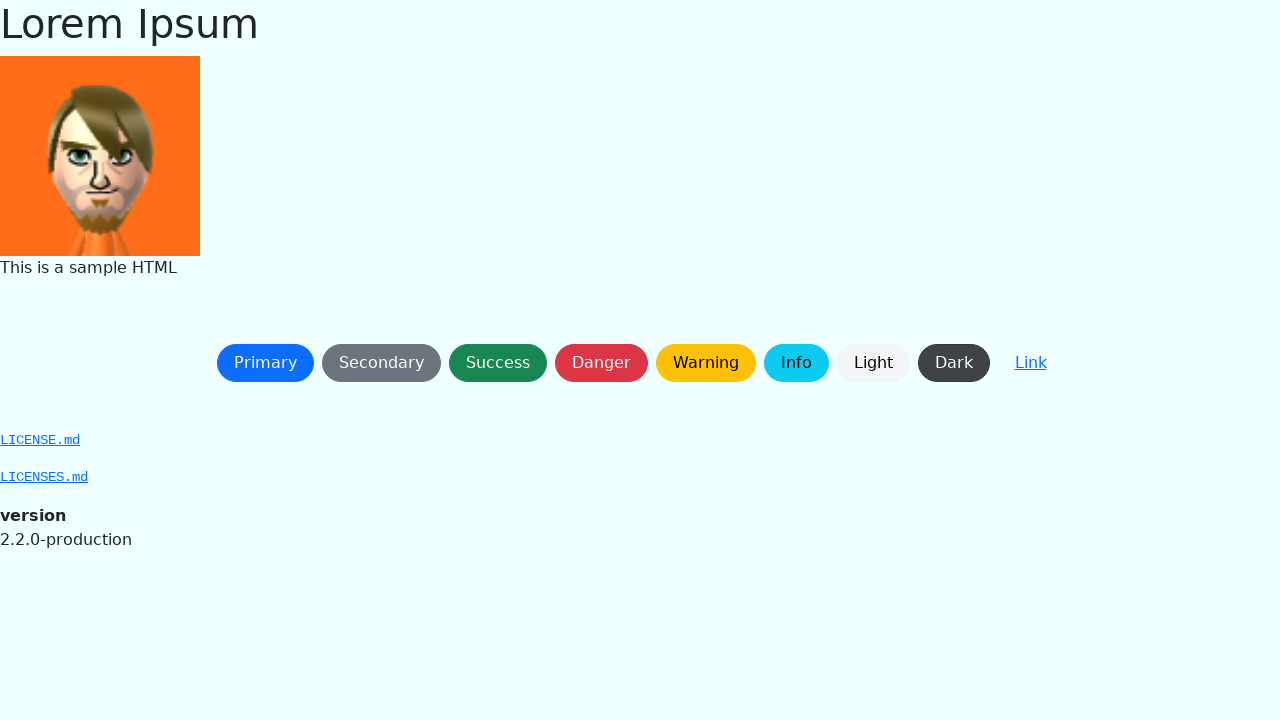

Waited 300ms after button click
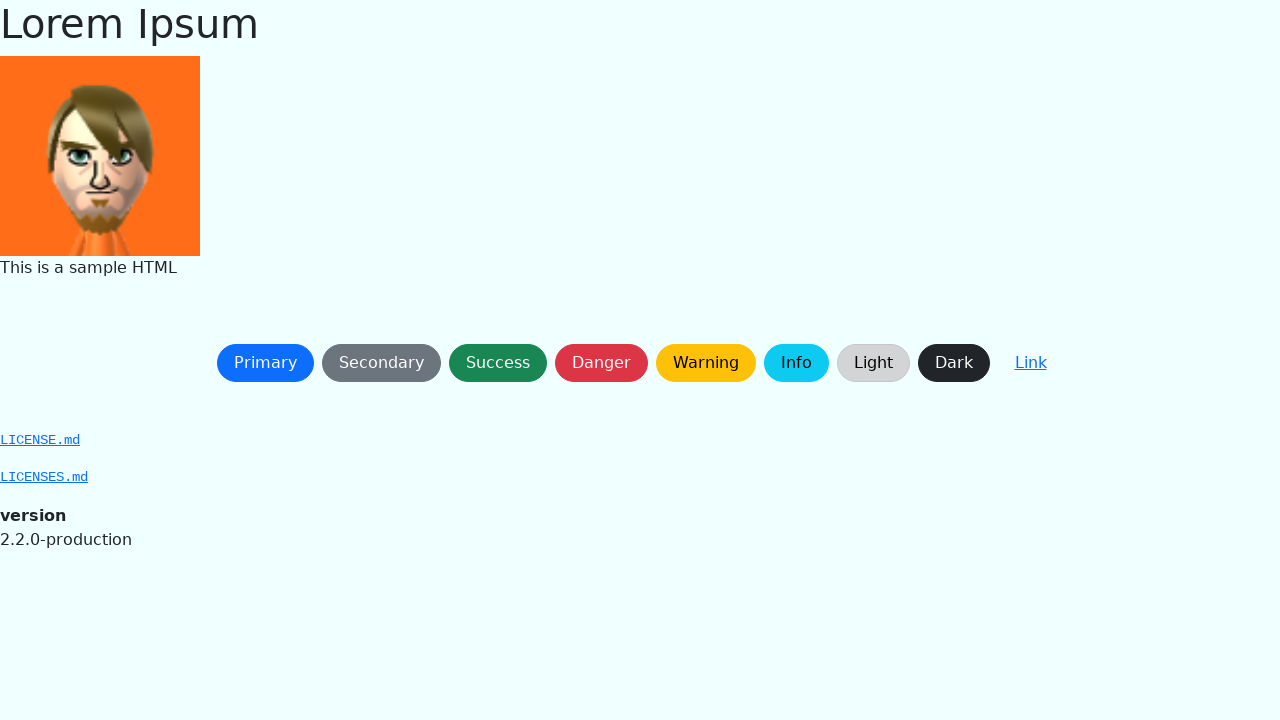

Waited for button at index 5 to be visible
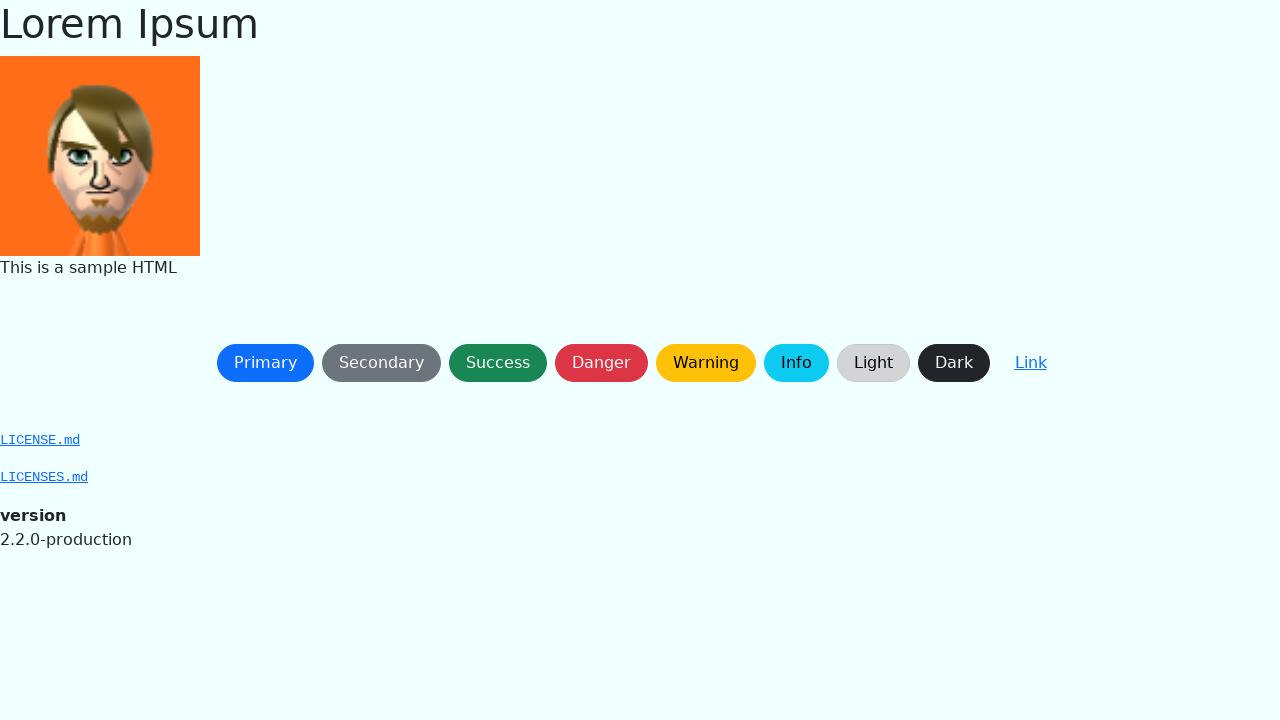

Clicked button at index 5 (right to left) at (796, 363) on button:not(.btn-link) >> nth=5
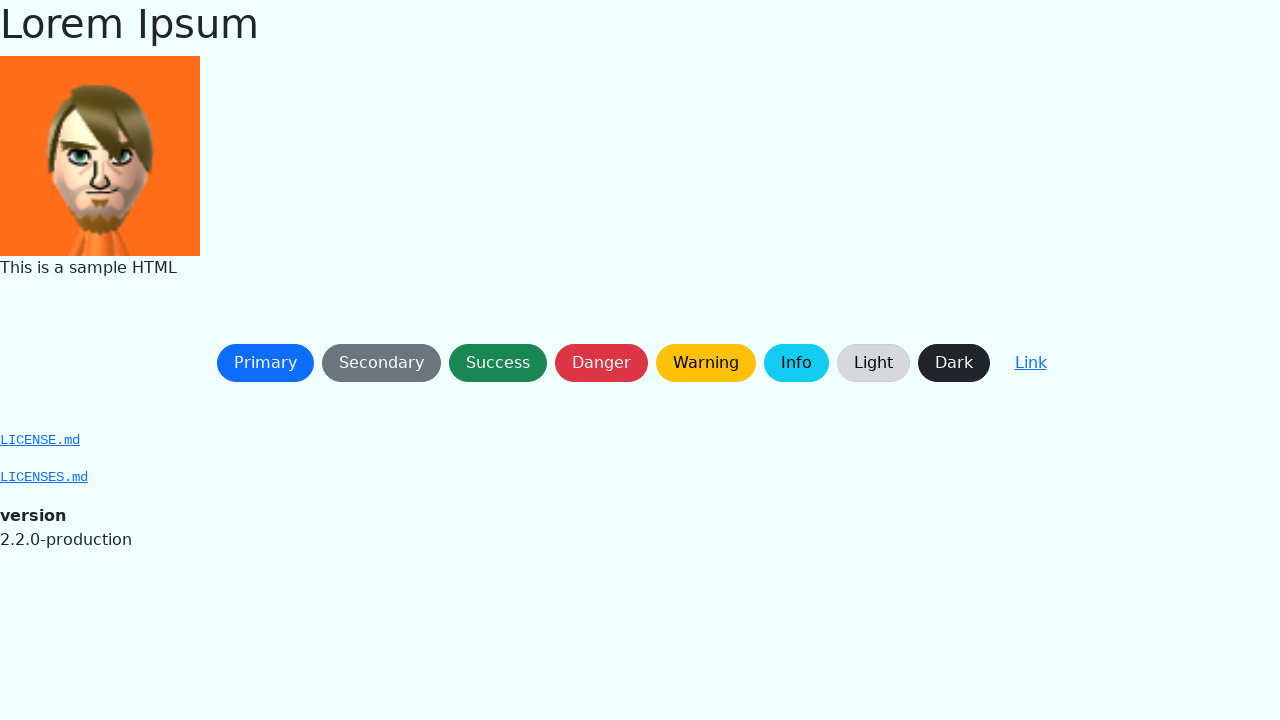

Waited 300ms after button click
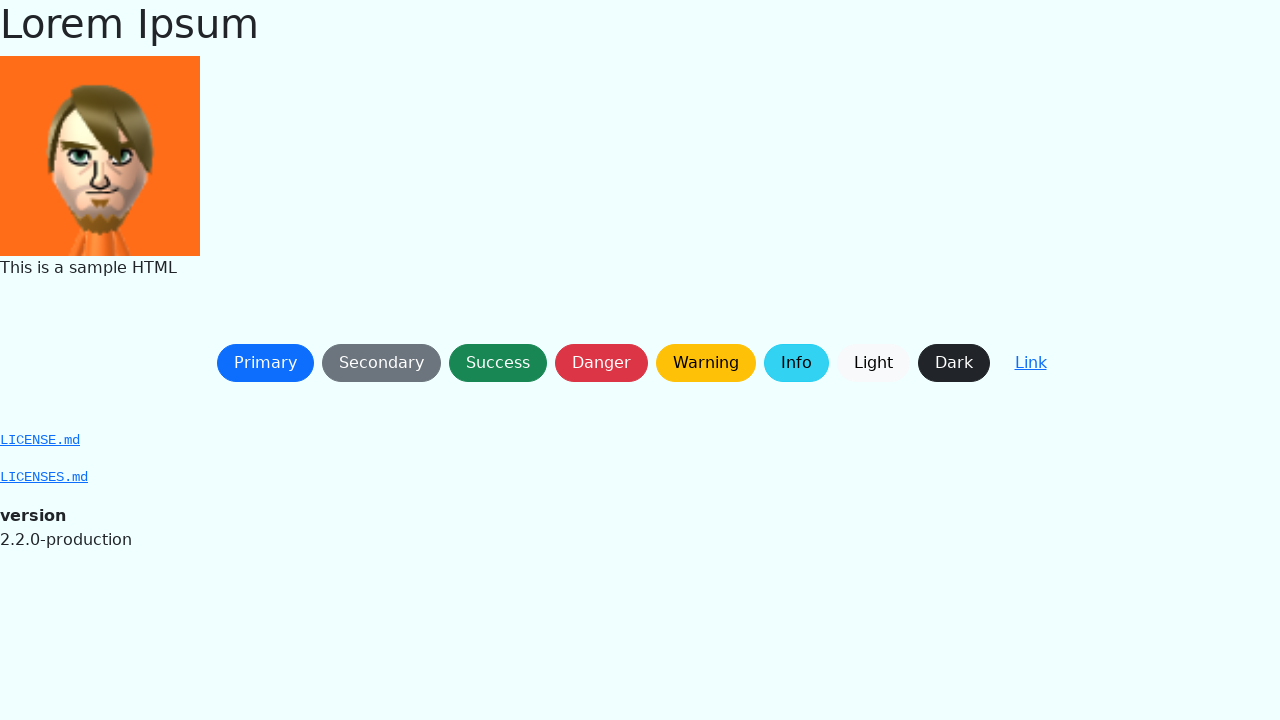

Waited for button at index 4 to be visible
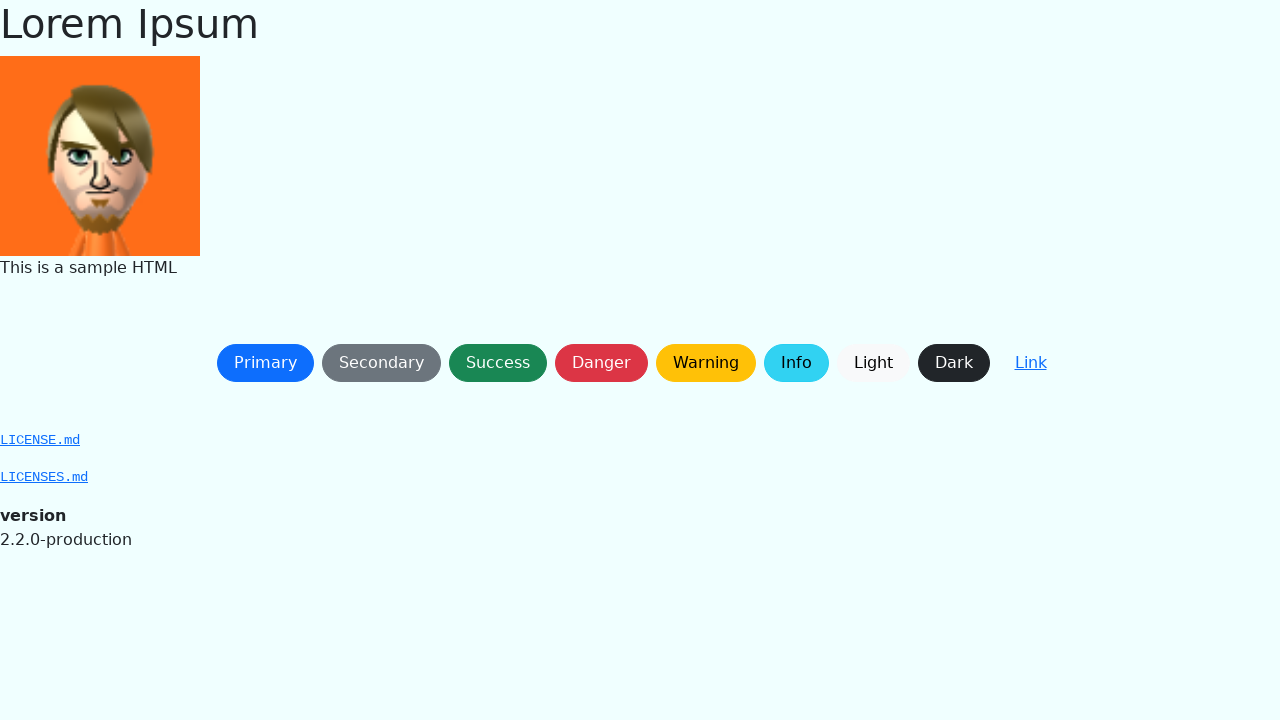

Clicked button at index 4 (right to left) at (706, 363) on button:not(.btn-link) >> nth=4
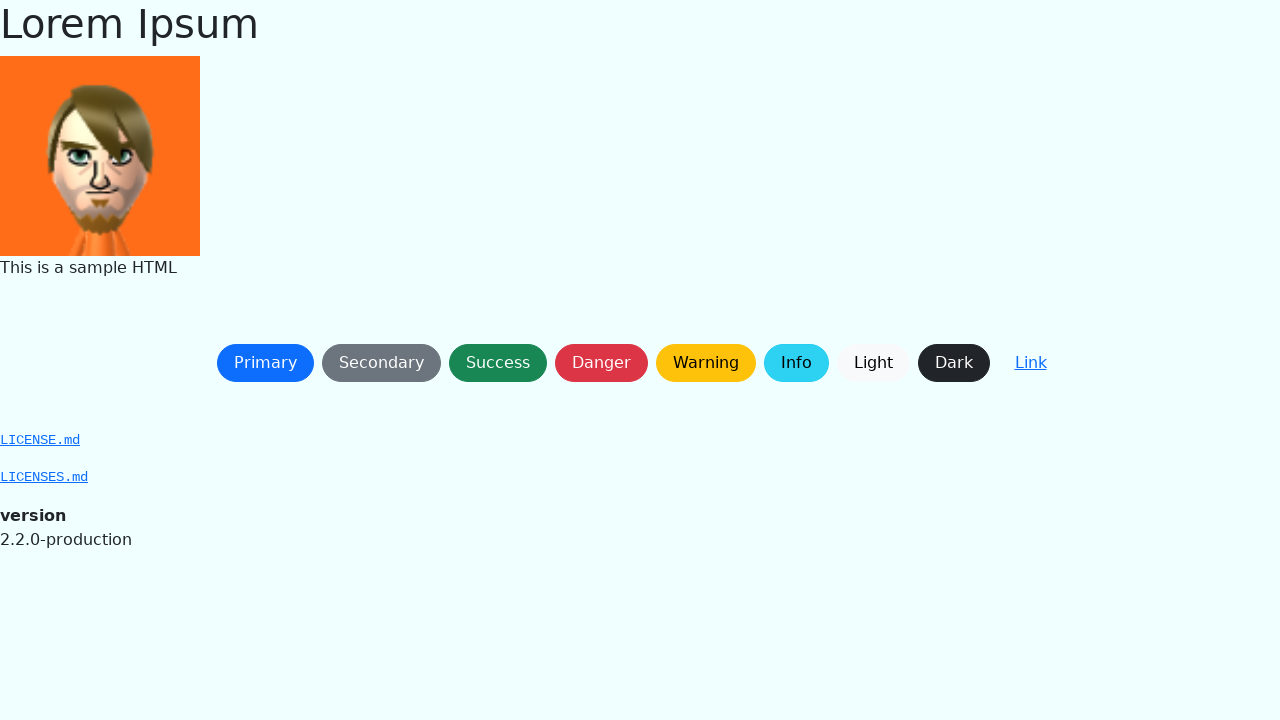

Waited 300ms after button click
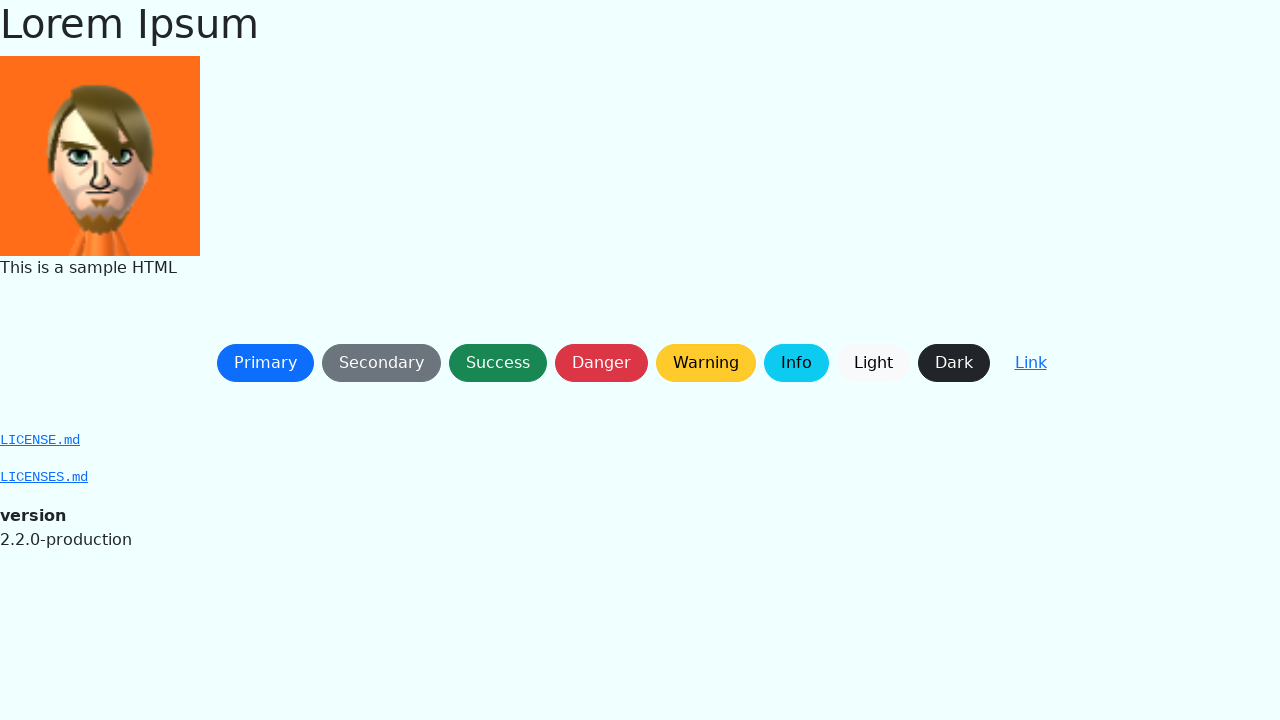

Waited for button at index 3 to be visible
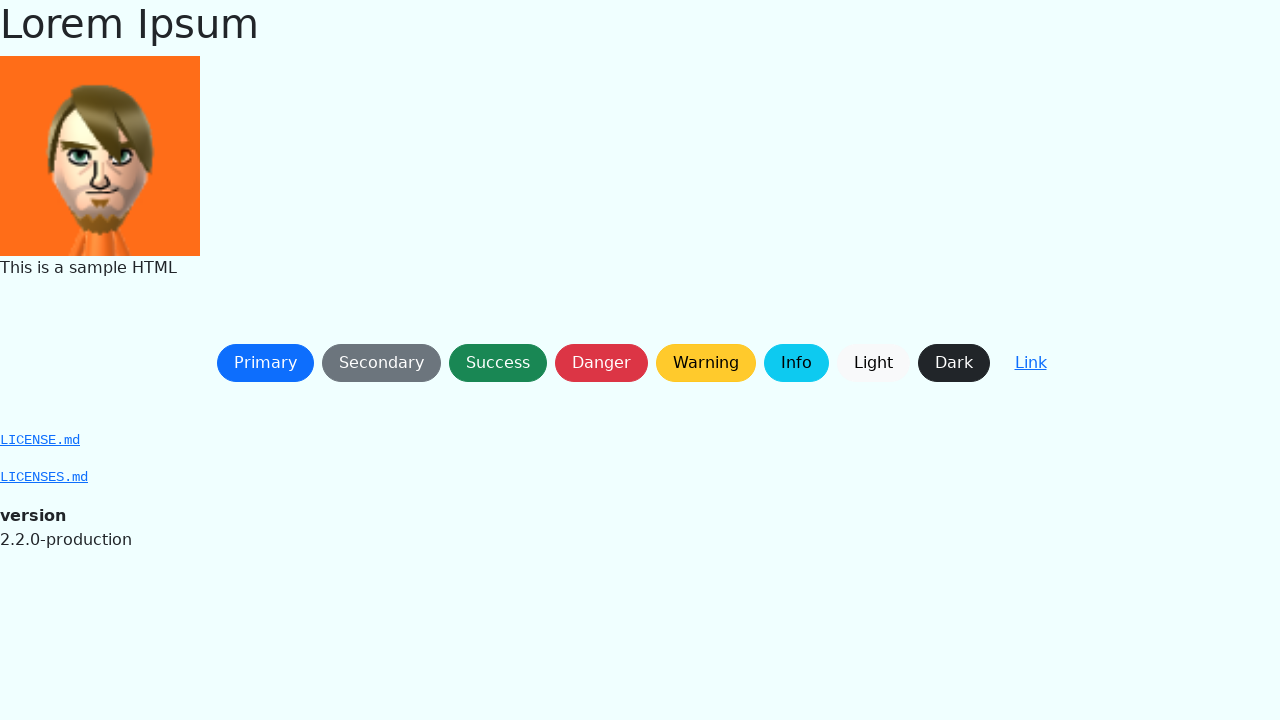

Clicked button at index 3 (right to left) at (601, 363) on button:not(.btn-link) >> nth=3
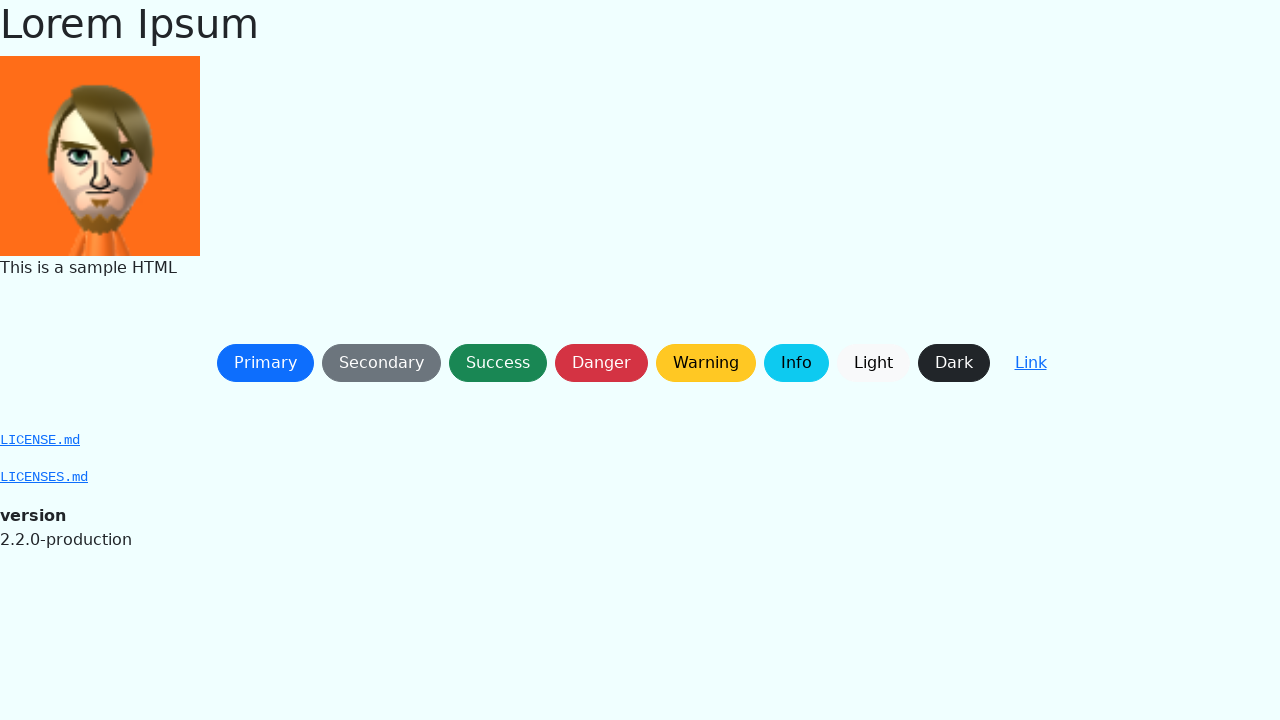

Waited 300ms after button click
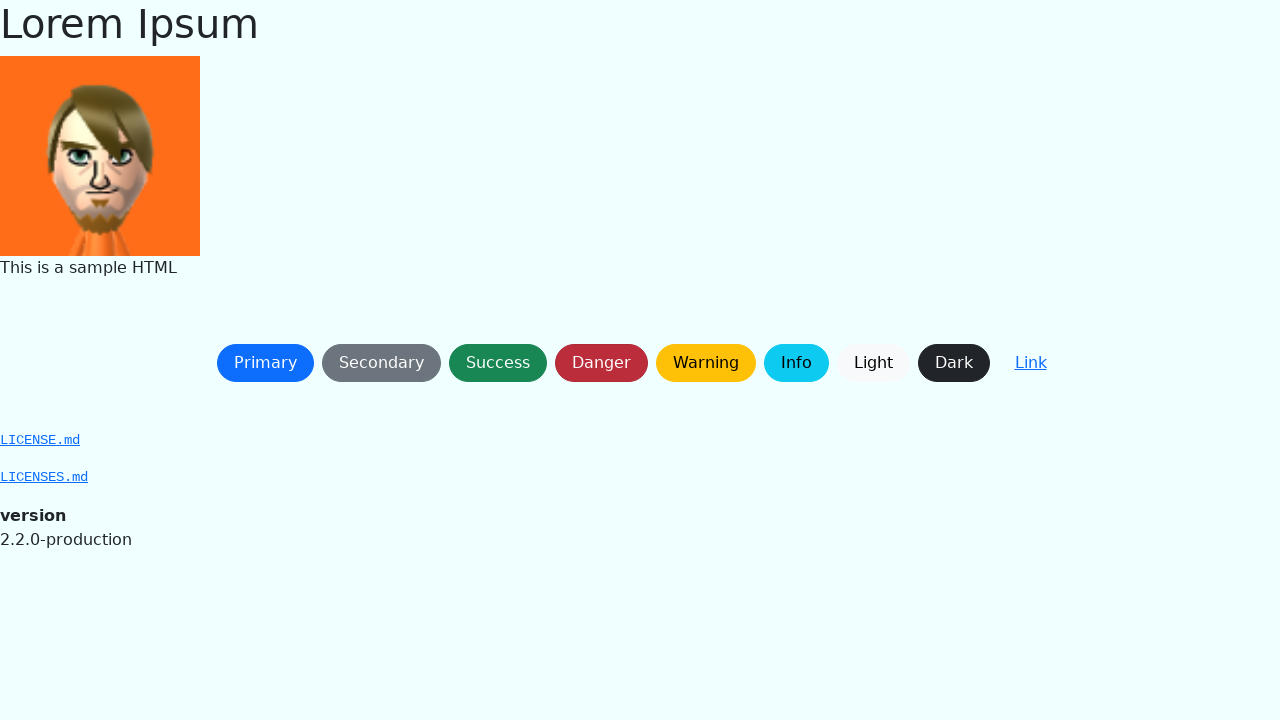

Waited for button at index 2 to be visible
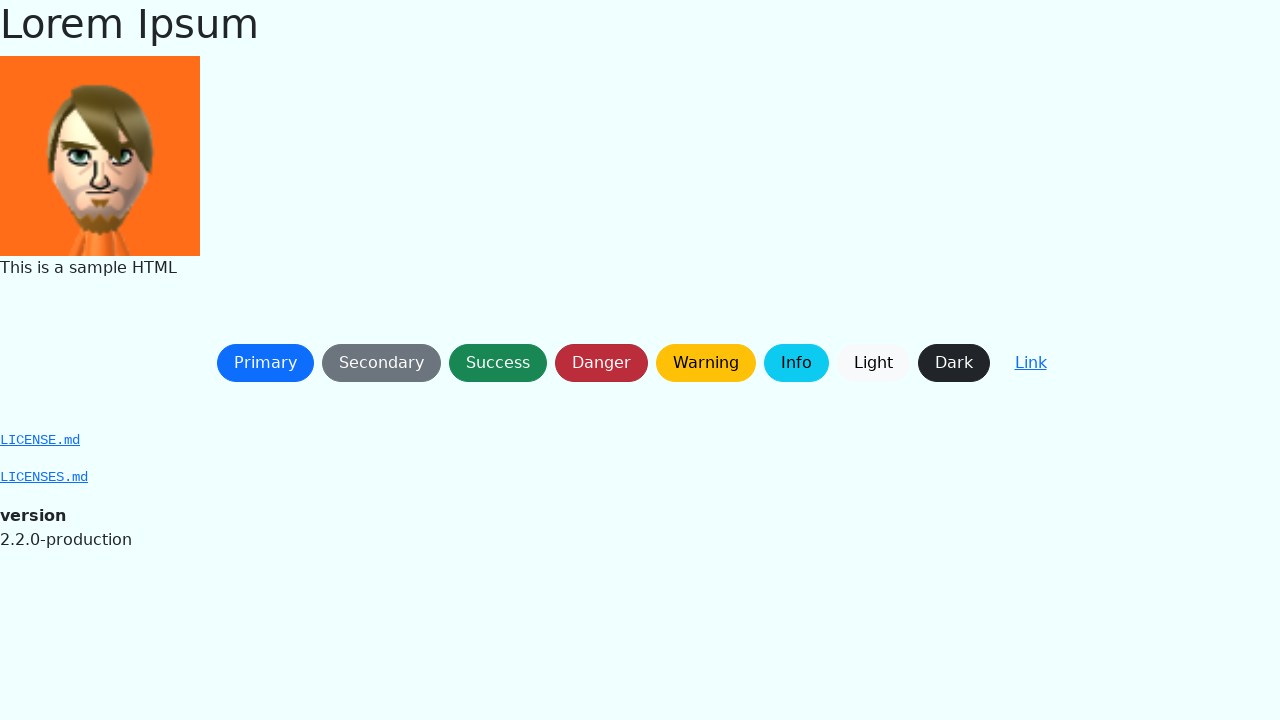

Clicked button at index 2 (right to left) at (498, 363) on button:not(.btn-link) >> nth=2
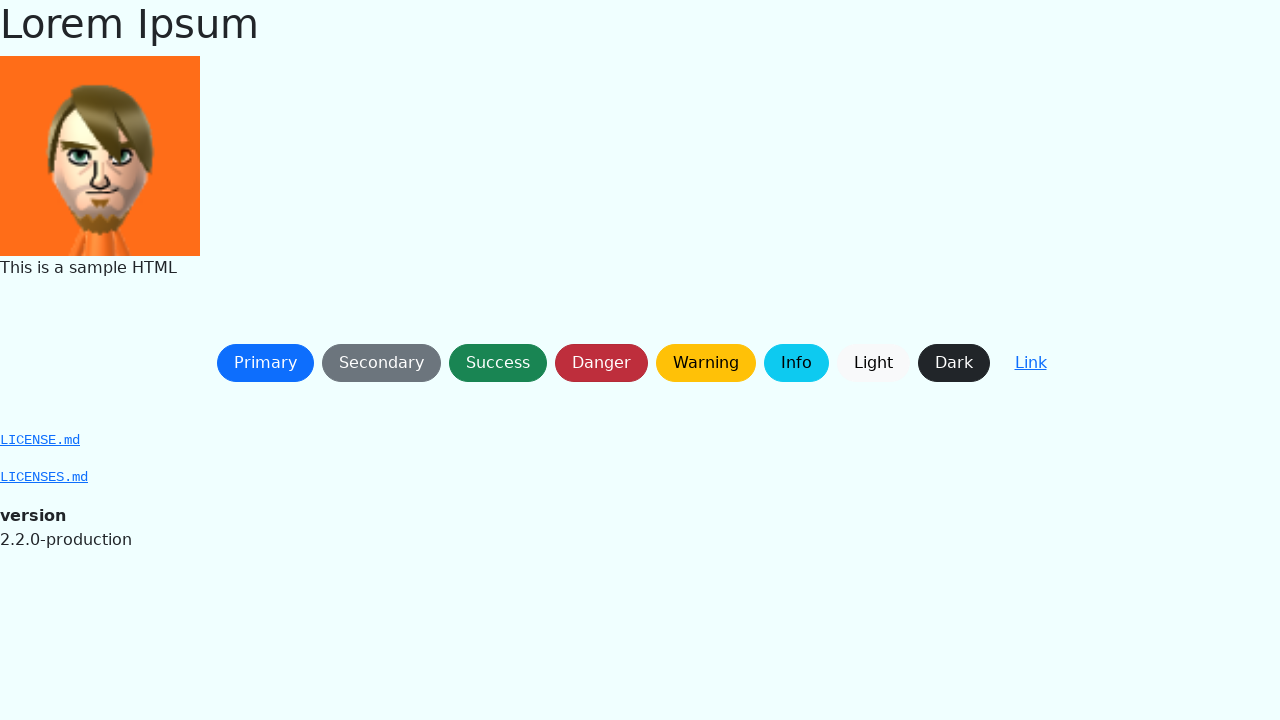

Waited 300ms after button click
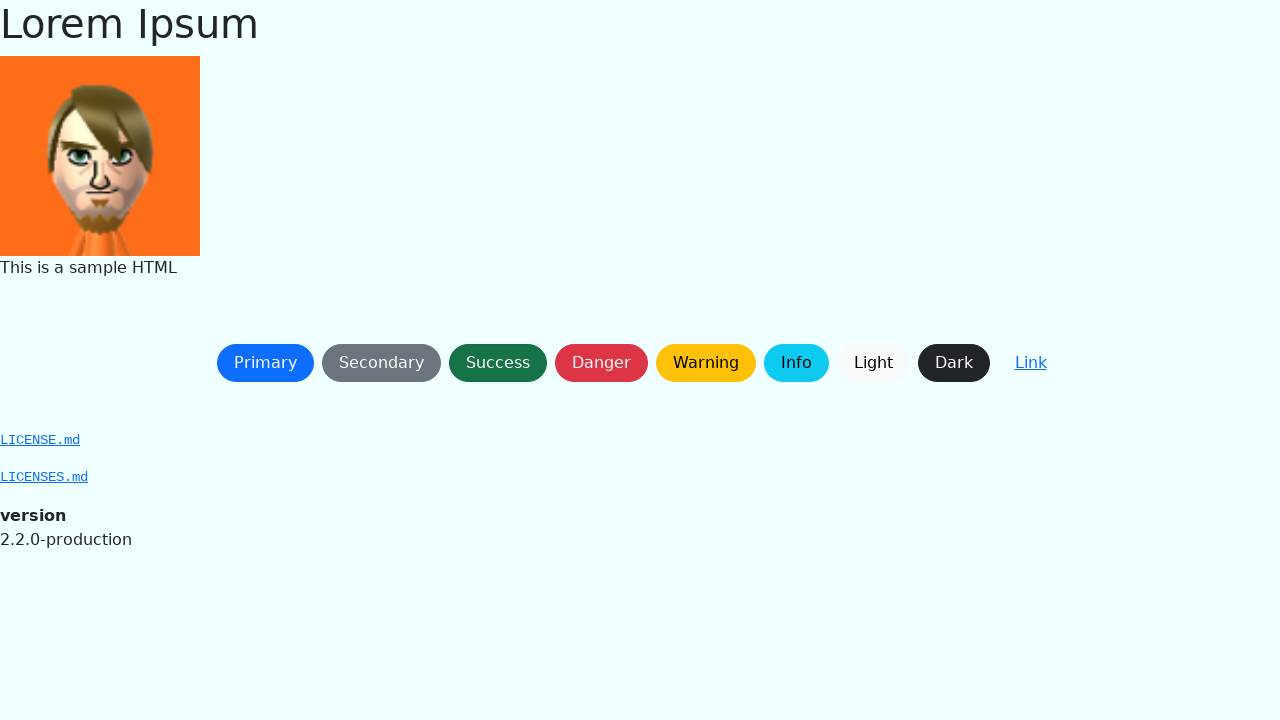

Waited for button at index 1 to be visible
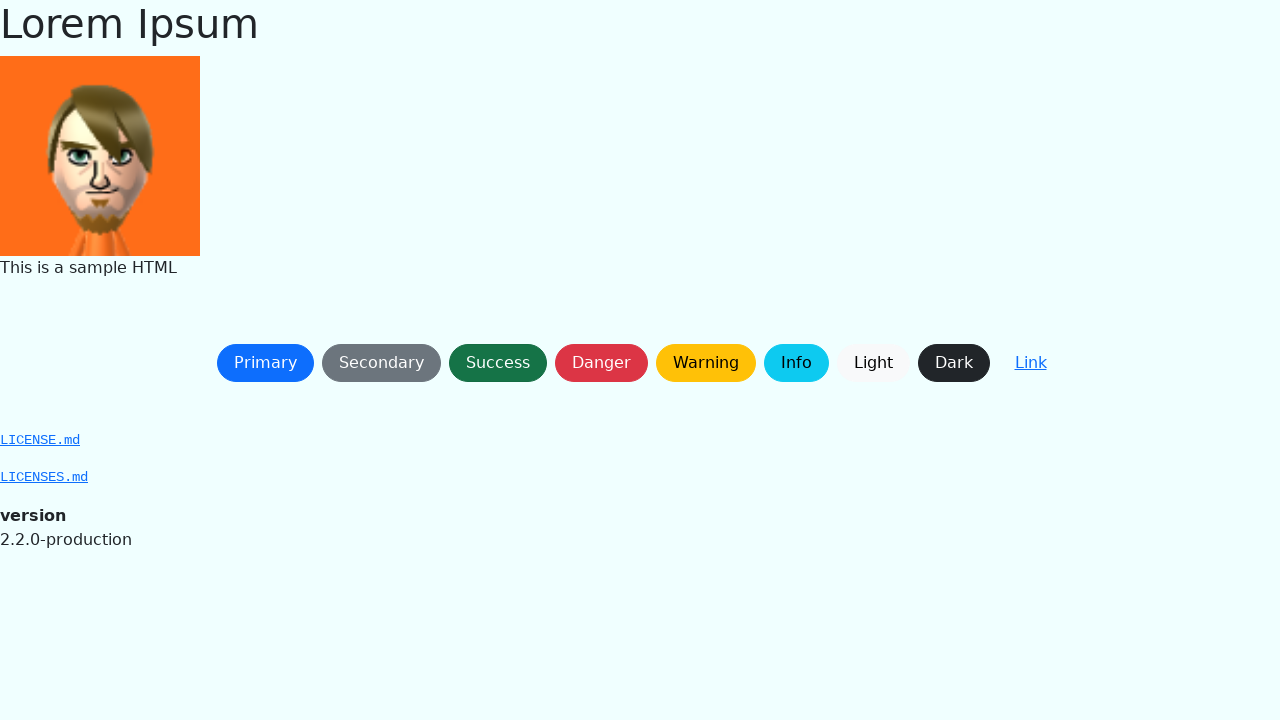

Clicked button at index 1 (right to left) at (381, 363) on button:not(.btn-link) >> nth=1
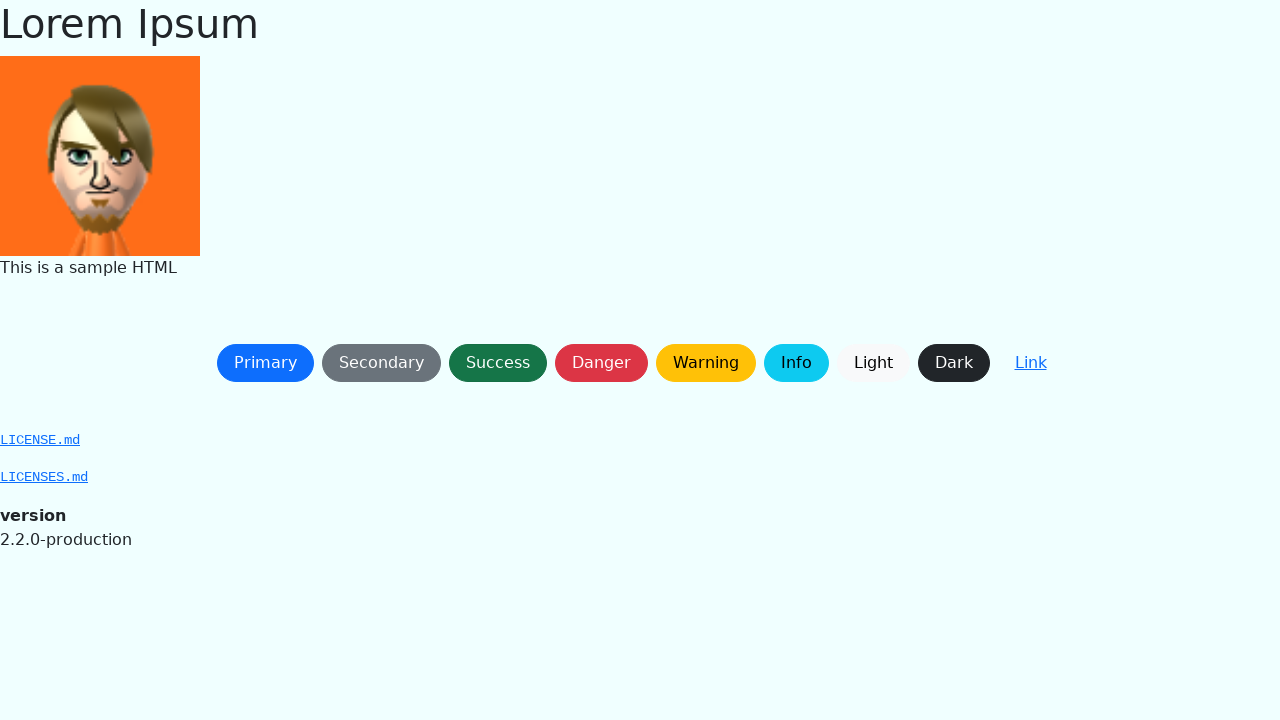

Waited 300ms after button click
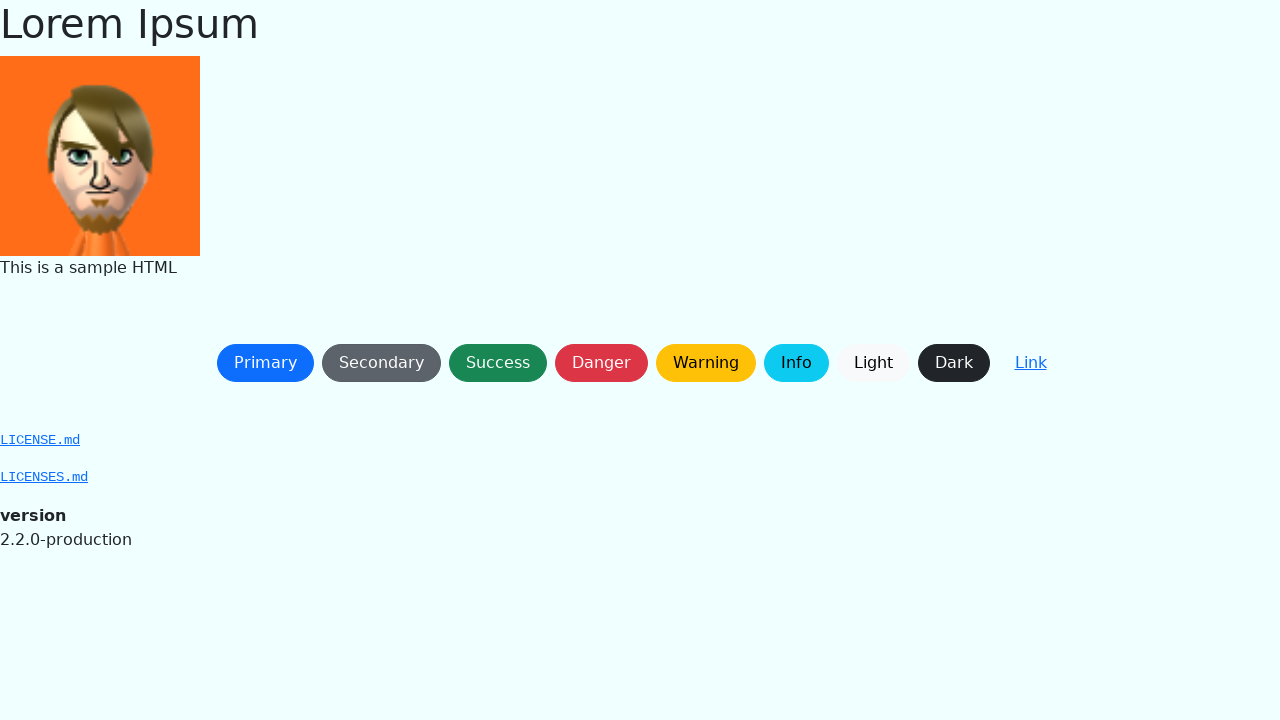

Waited for button at index 0 to be visible
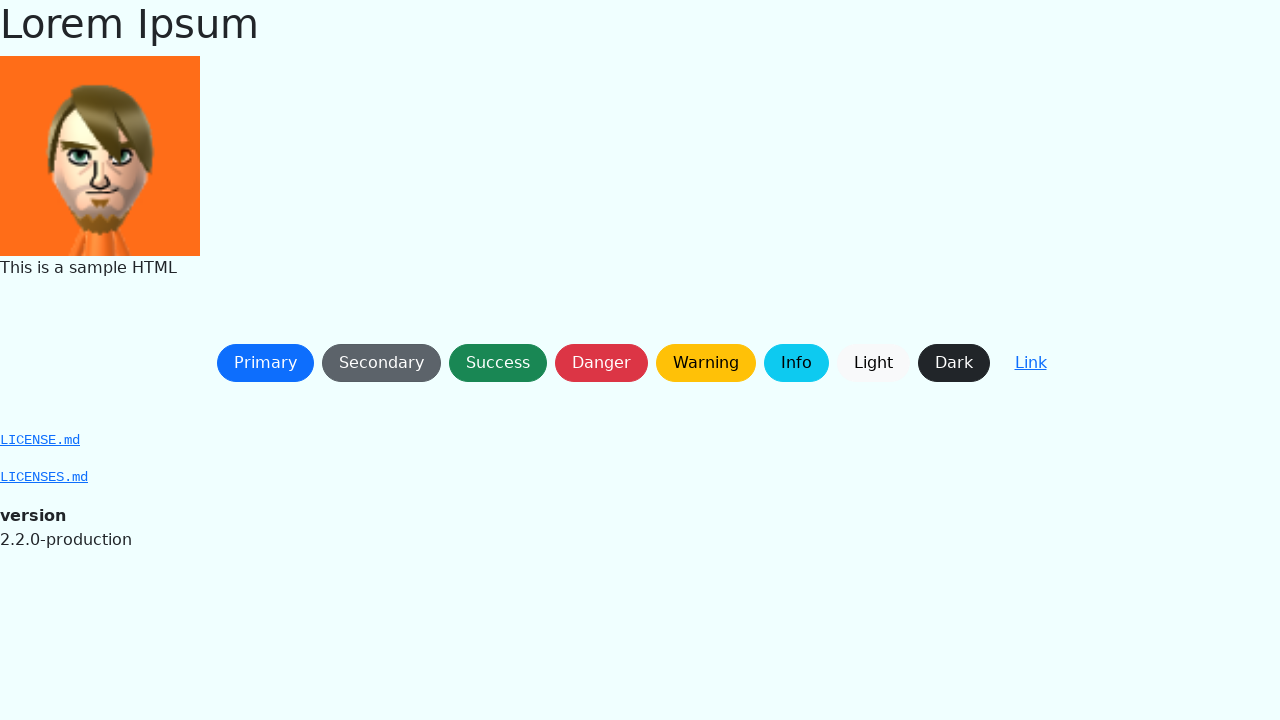

Clicked button at index 0 (right to left) at (265, 363) on button:not(.btn-link) >> nth=0
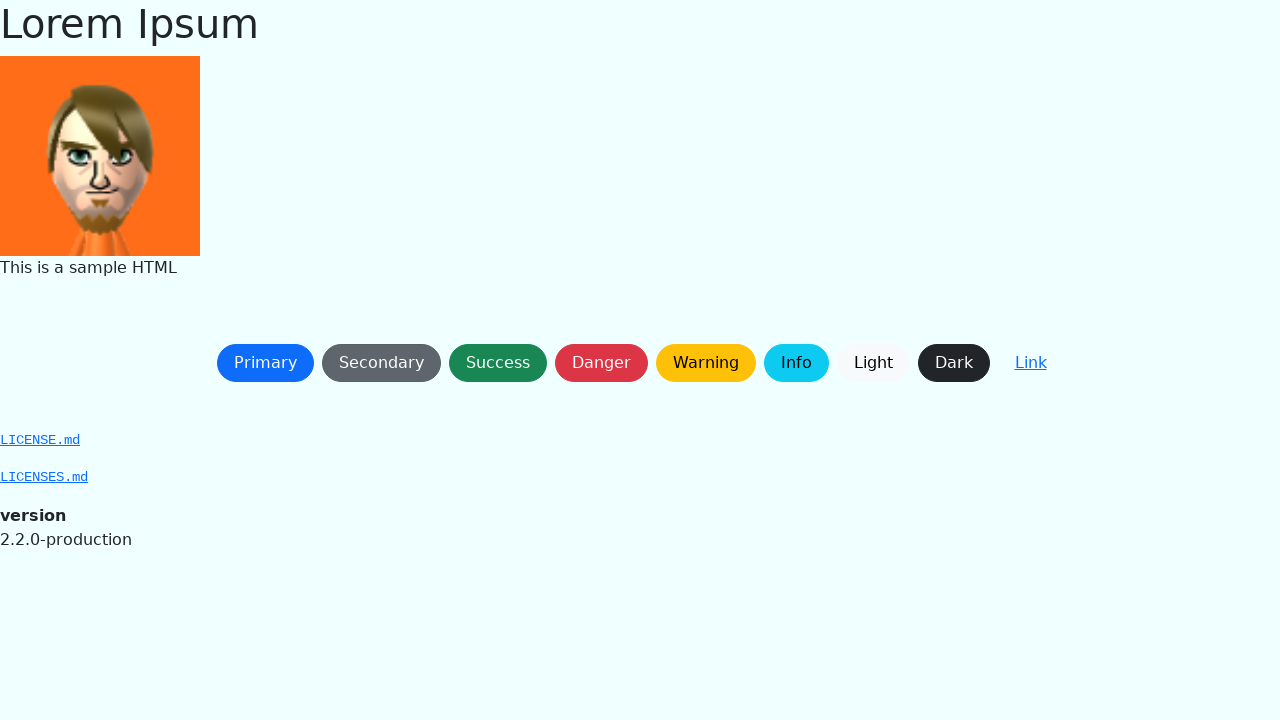

Waited 300ms after button click
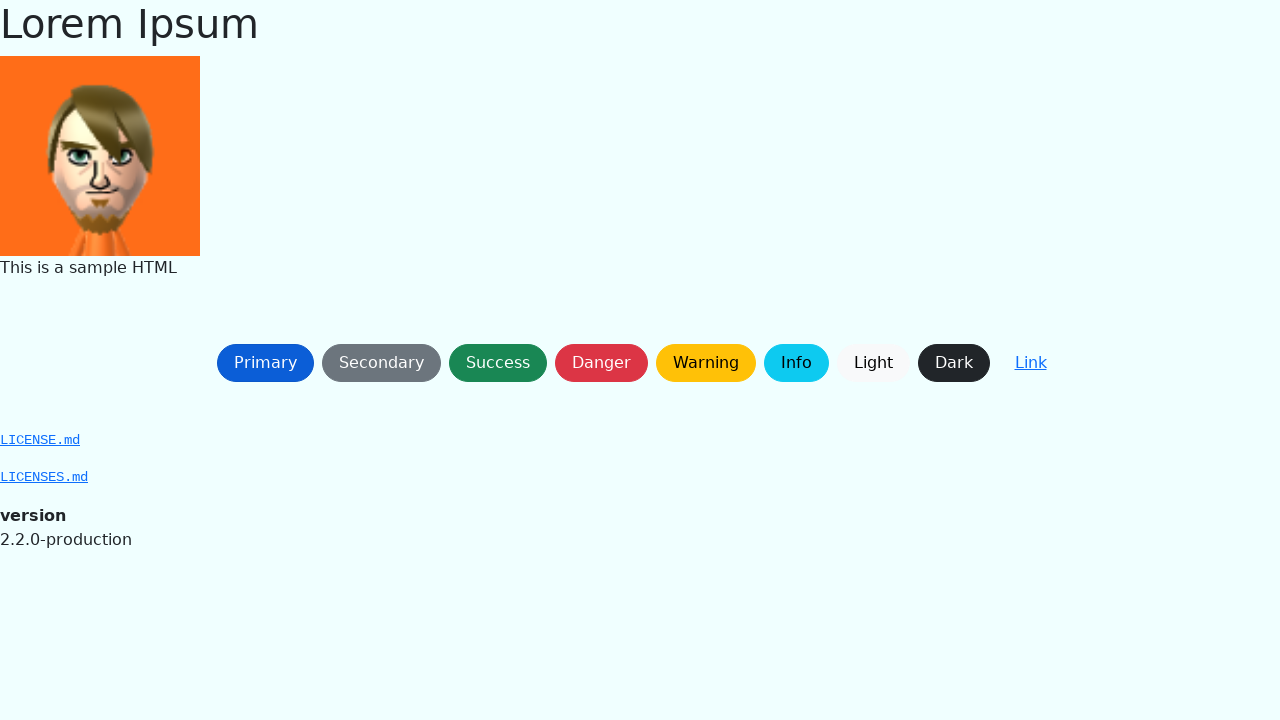

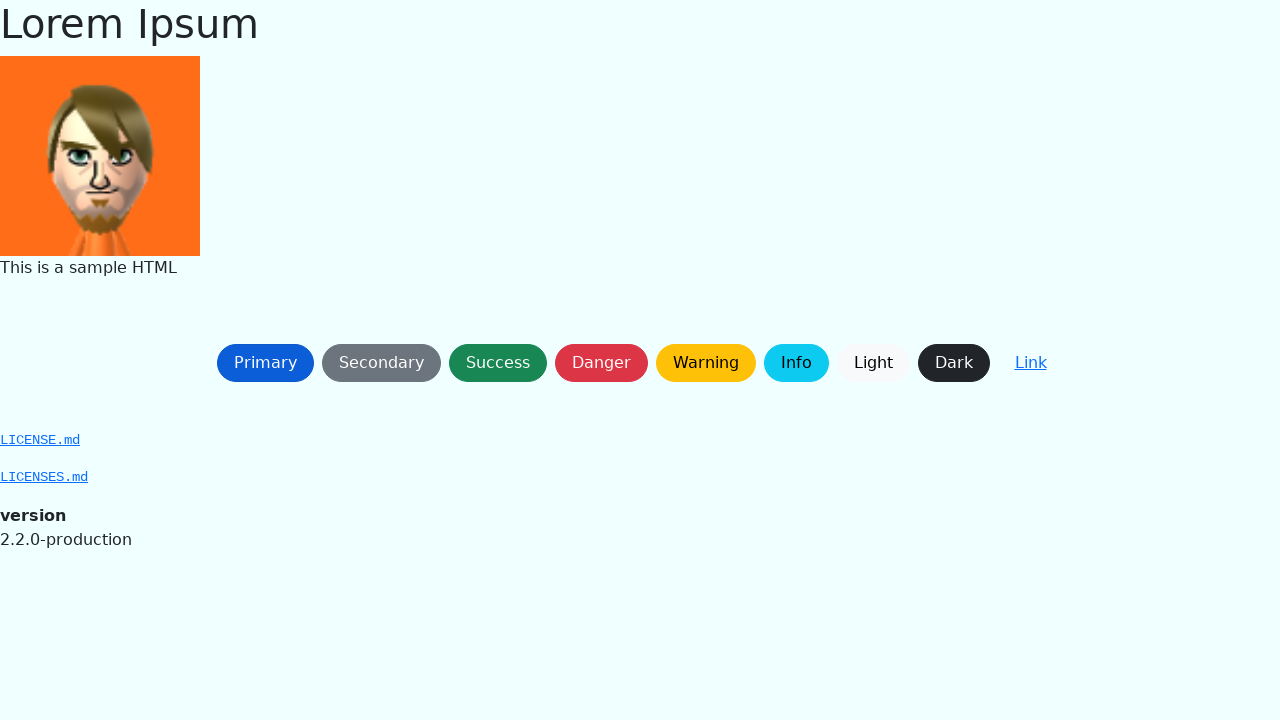